Tests popup window handling by opening a new window, interacting with it, closing it, and returning to the parent window

Starting URL: http://demo.automationtesting.in/Windows.html

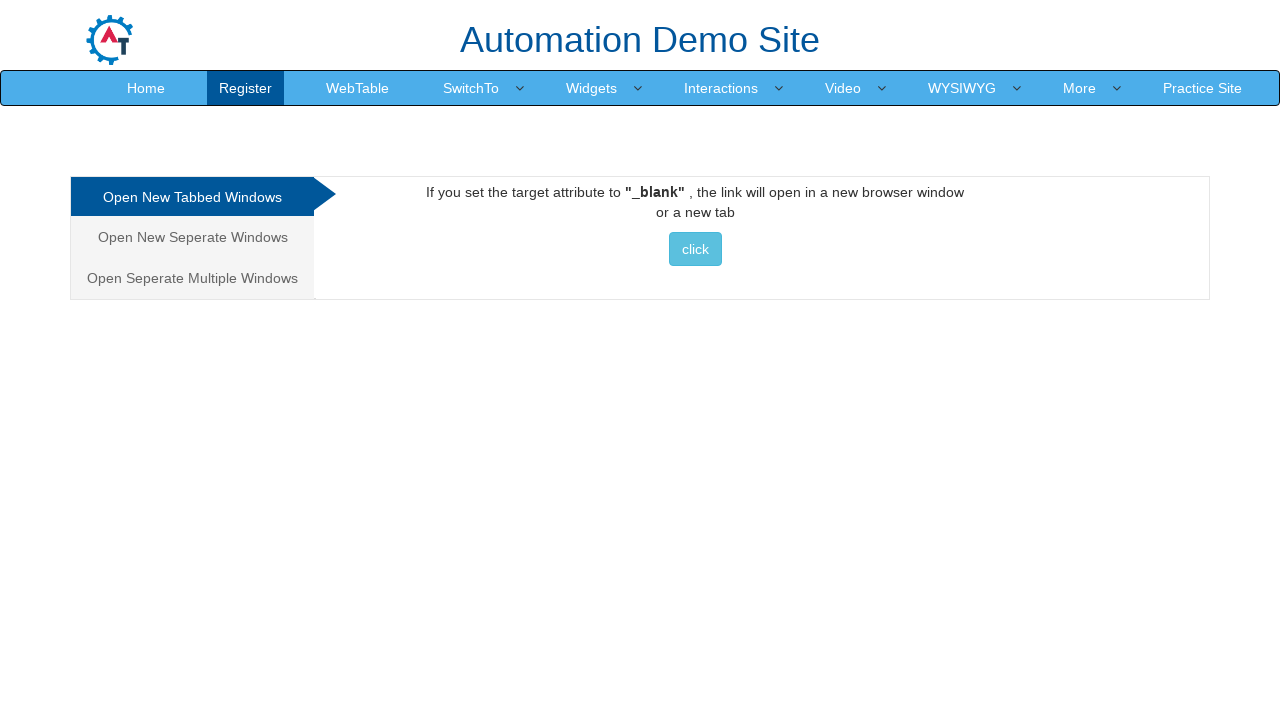

Clicked on 'Open New Seperate Windows' tab at (192, 237) on xpath=//a[@href='#Seperate'][contains(.,'Open New Seperate Windows')]
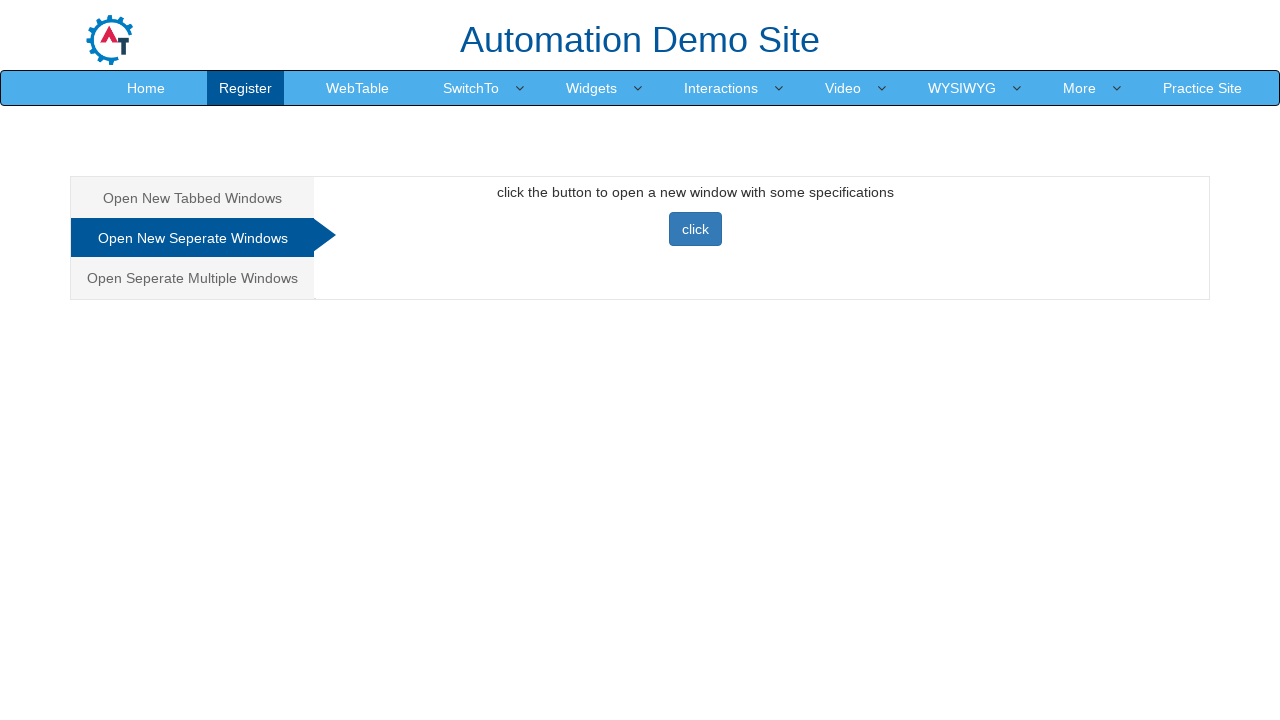

Clicked button to open new popup window at (695, 229) on xpath=//button[@class='btn btn-primary'][contains(.,'click')]
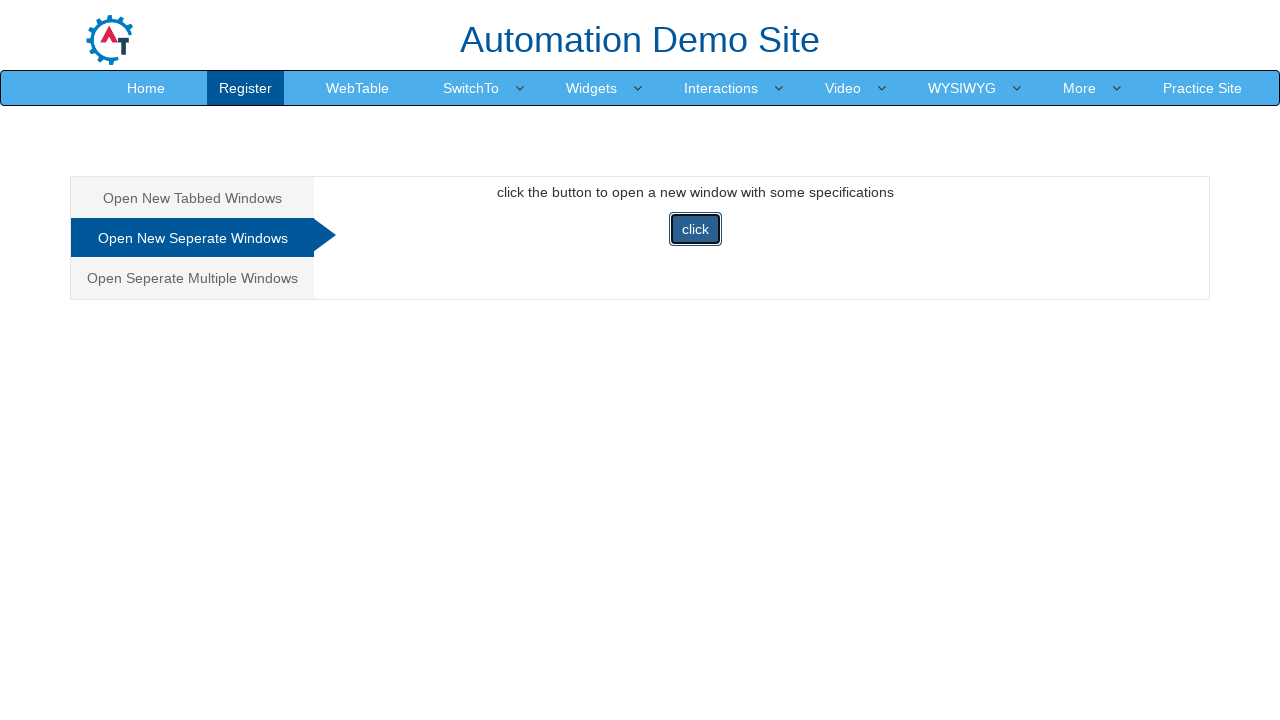

Clicked Blog button in popup window at (969, 32) on text=Blog
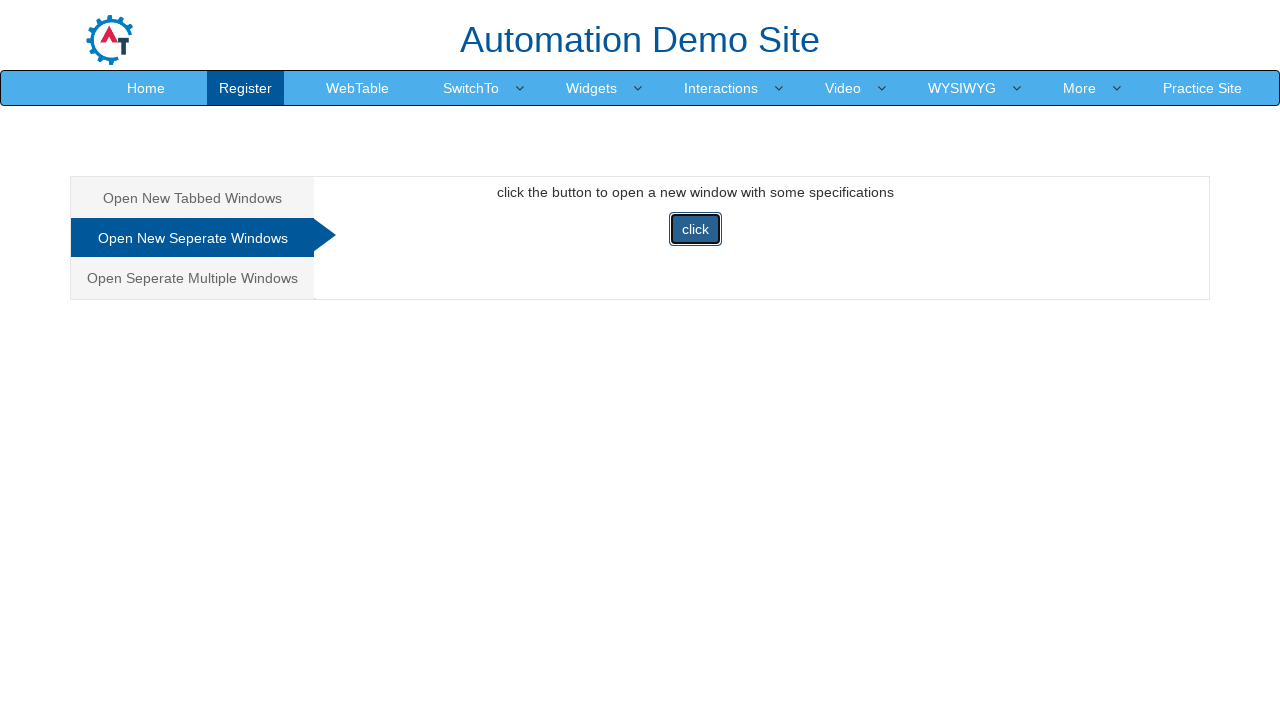

Closed popup window
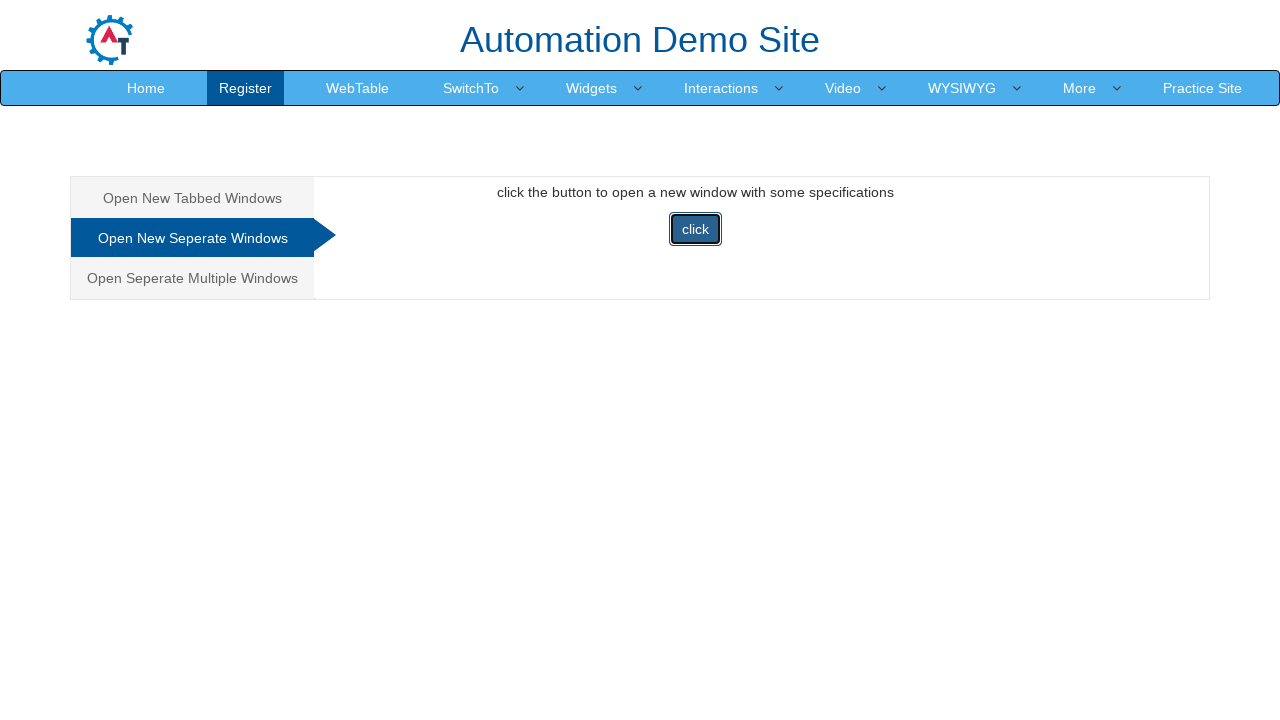

Clicked Home button in parent window at (146, 88) on text=Home
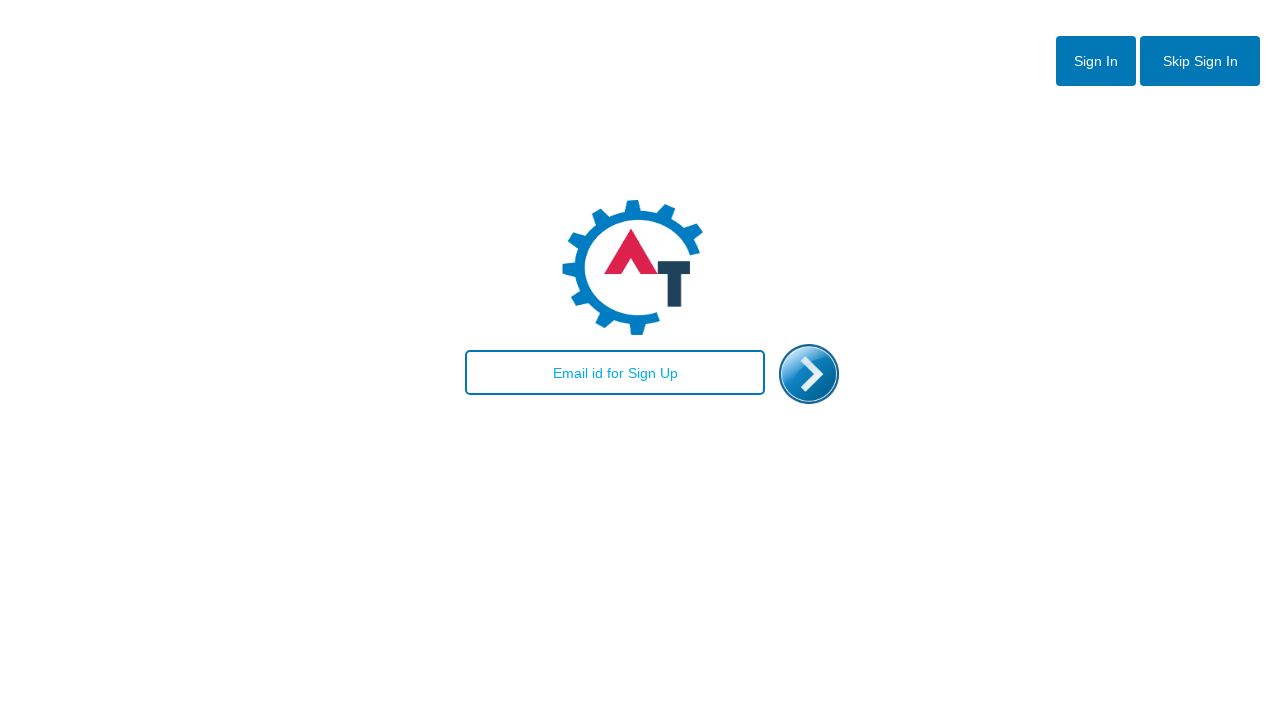

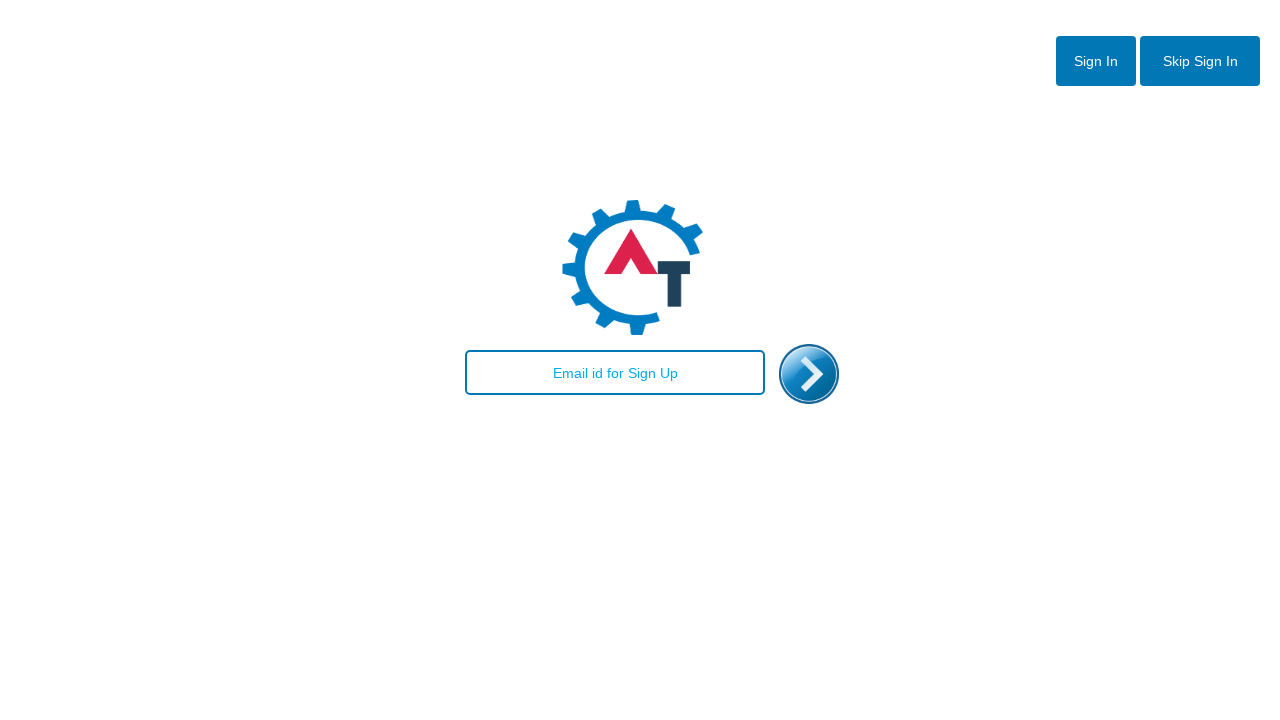